Tests drag and drop functionality on the jQuery UI demo page by dragging an element onto a droppable target within an iframe

Starting URL: https://jqueryui.com/droppable/

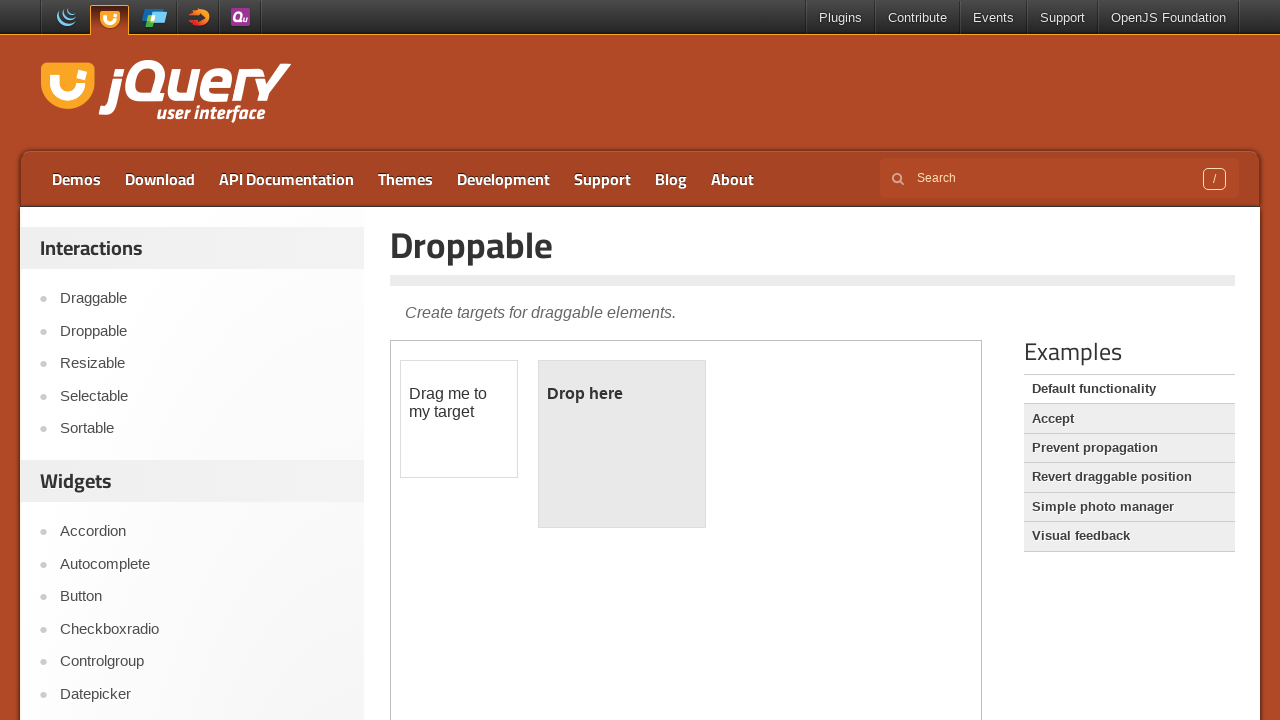

Located the demo iframe containing drag and drop elements
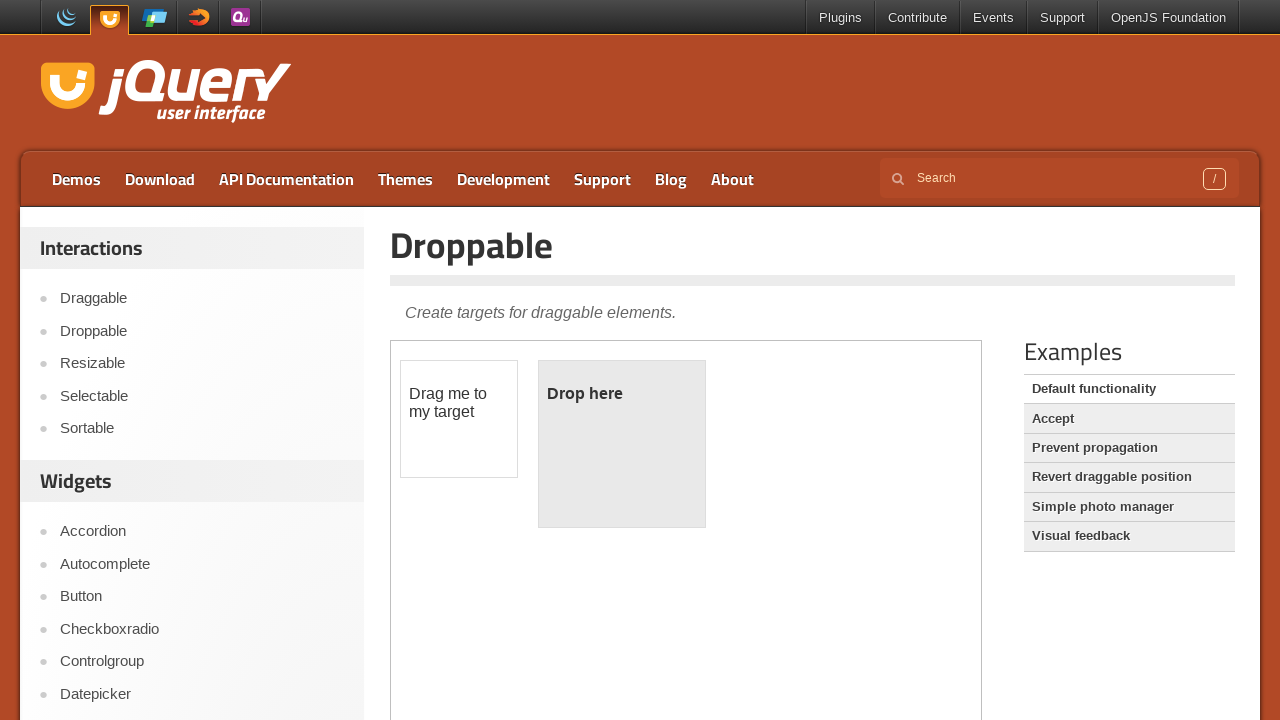

Located the draggable element within the iframe
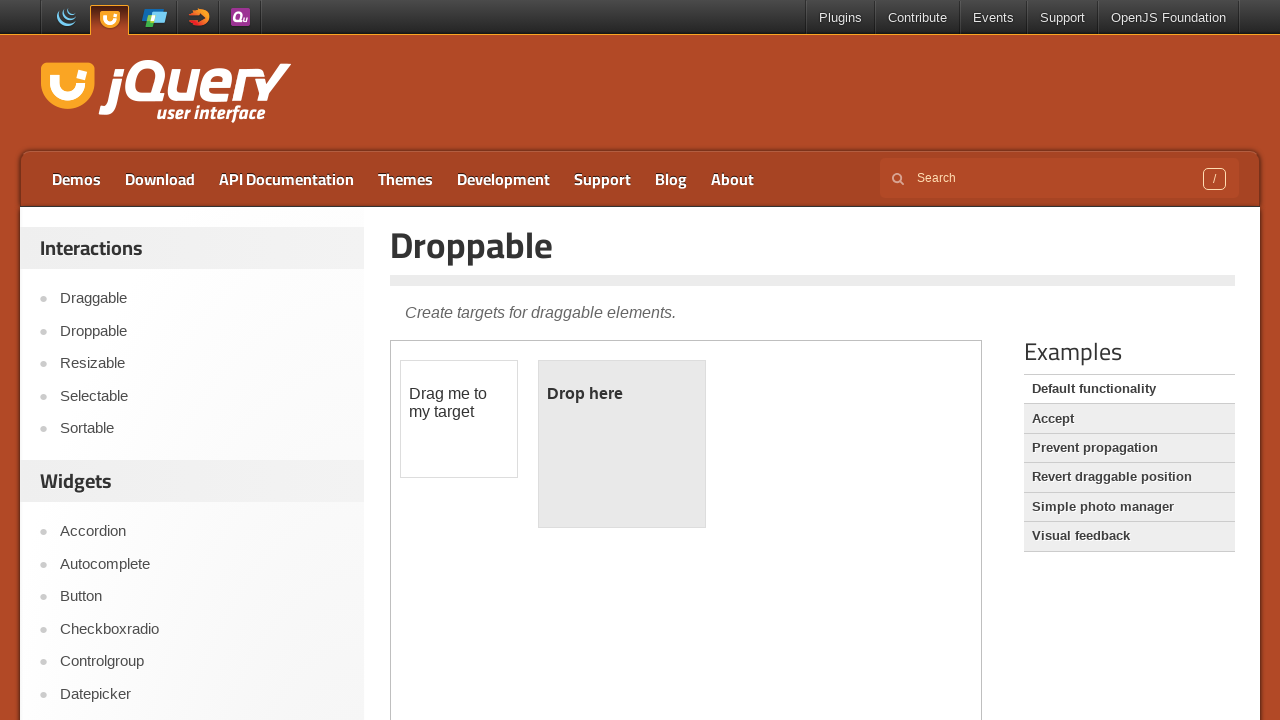

Located the droppable target element within the iframe
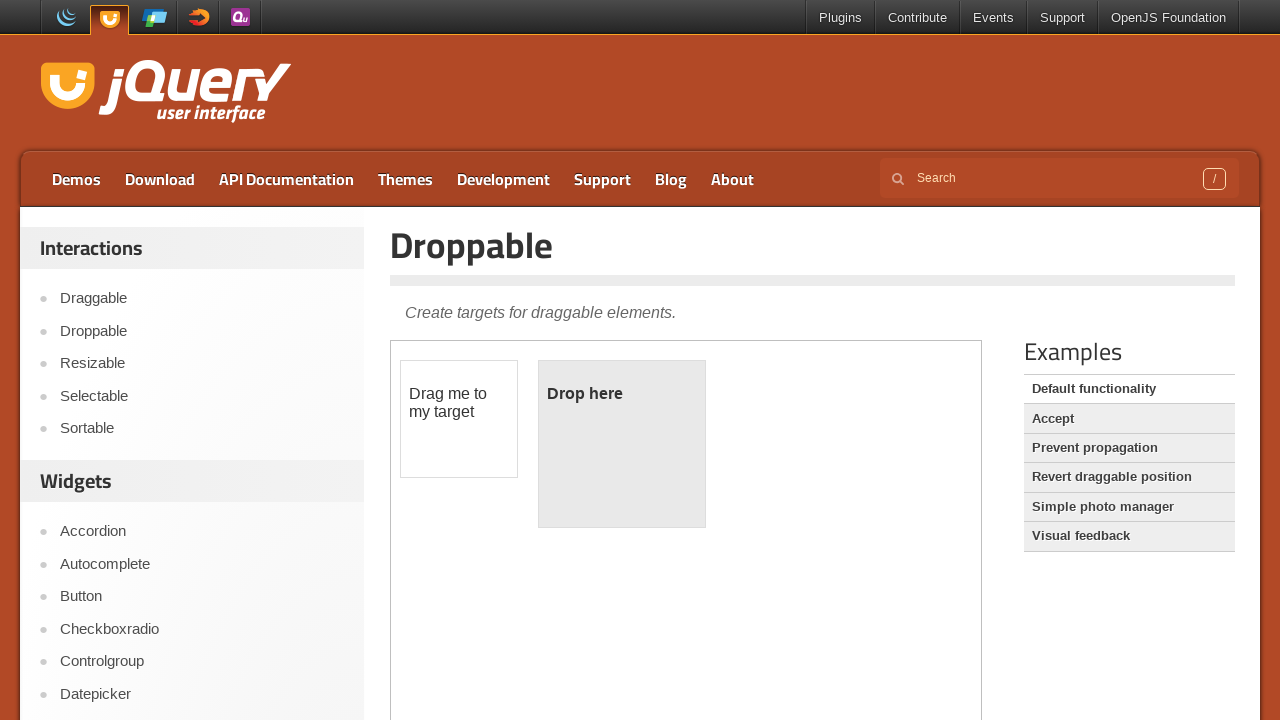

Dragged the draggable element onto the droppable target at (622, 444)
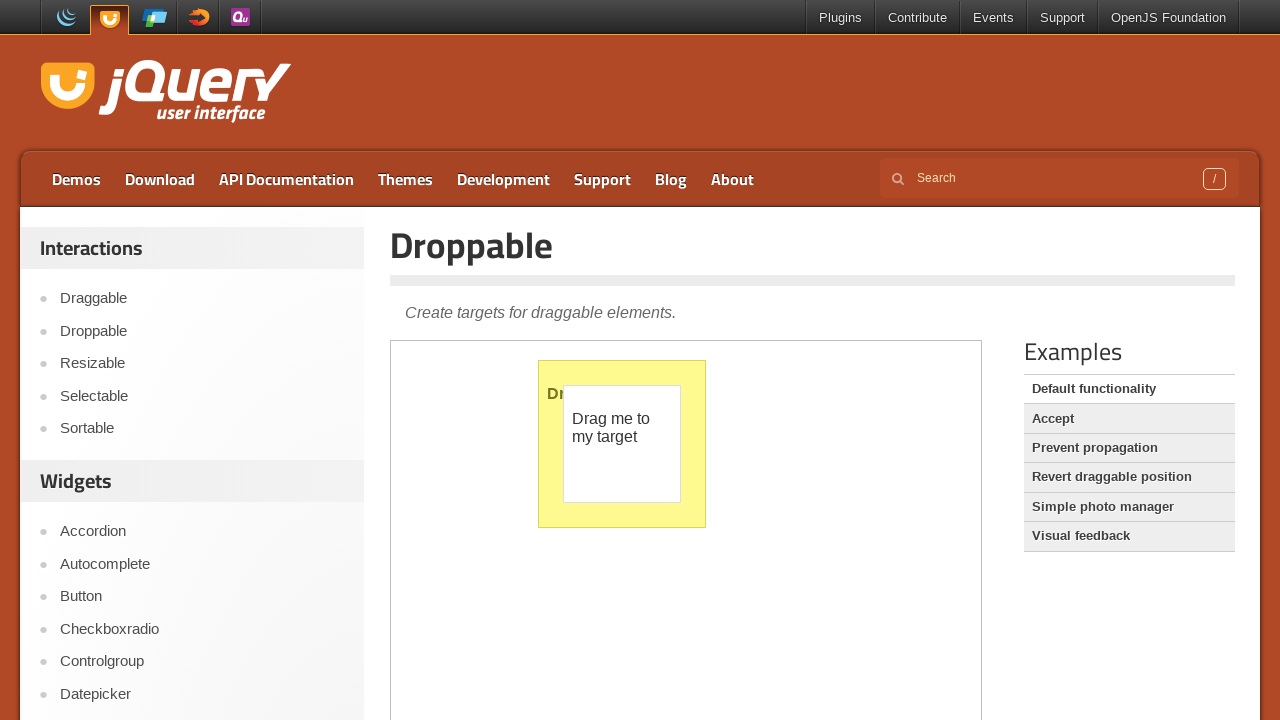

Waited 1 second to observe the drag and drop result
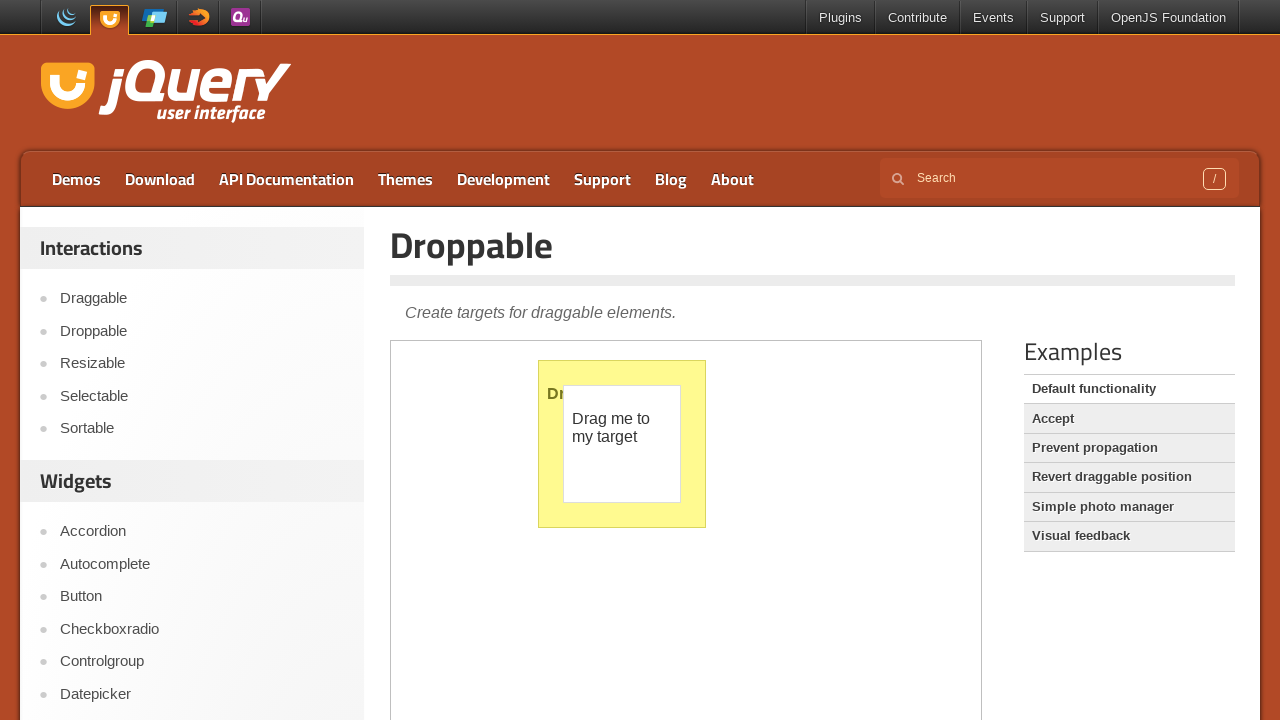

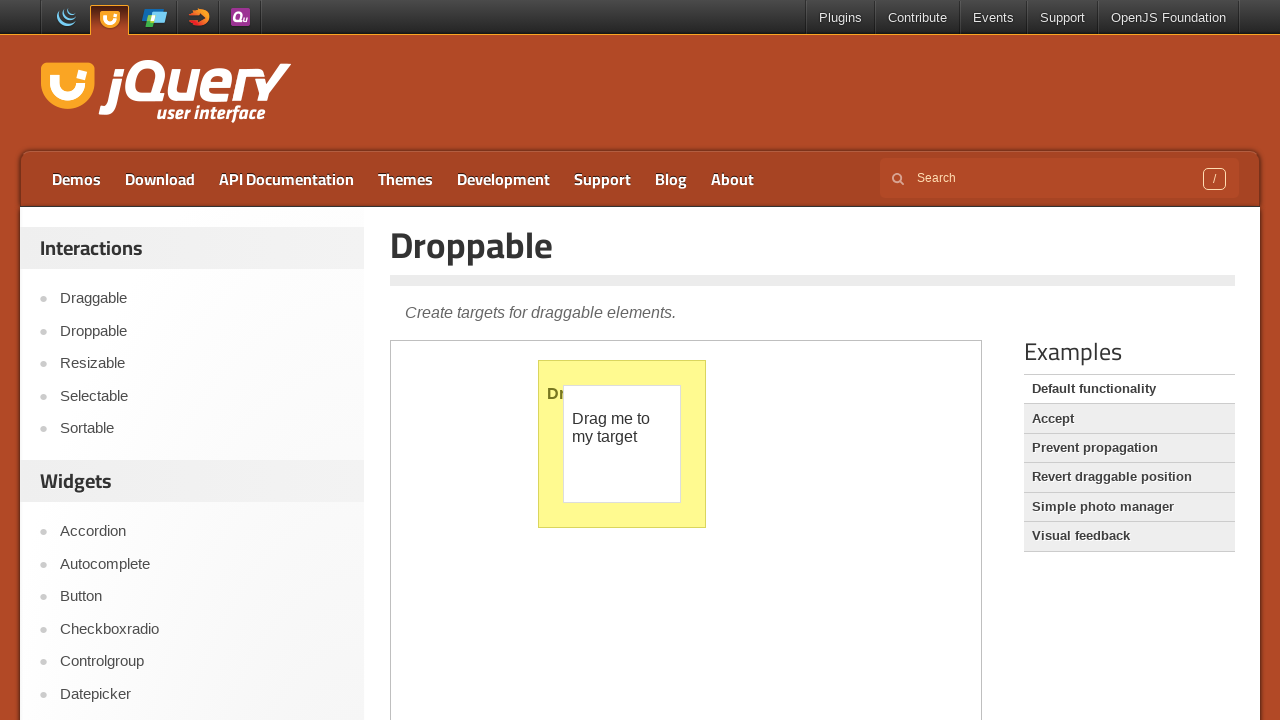